Tests JavaScript prompt alert handling by clicking a button to trigger a prompt, entering text into the prompt, and accepting it

Starting URL: https://demoqa.com/alerts

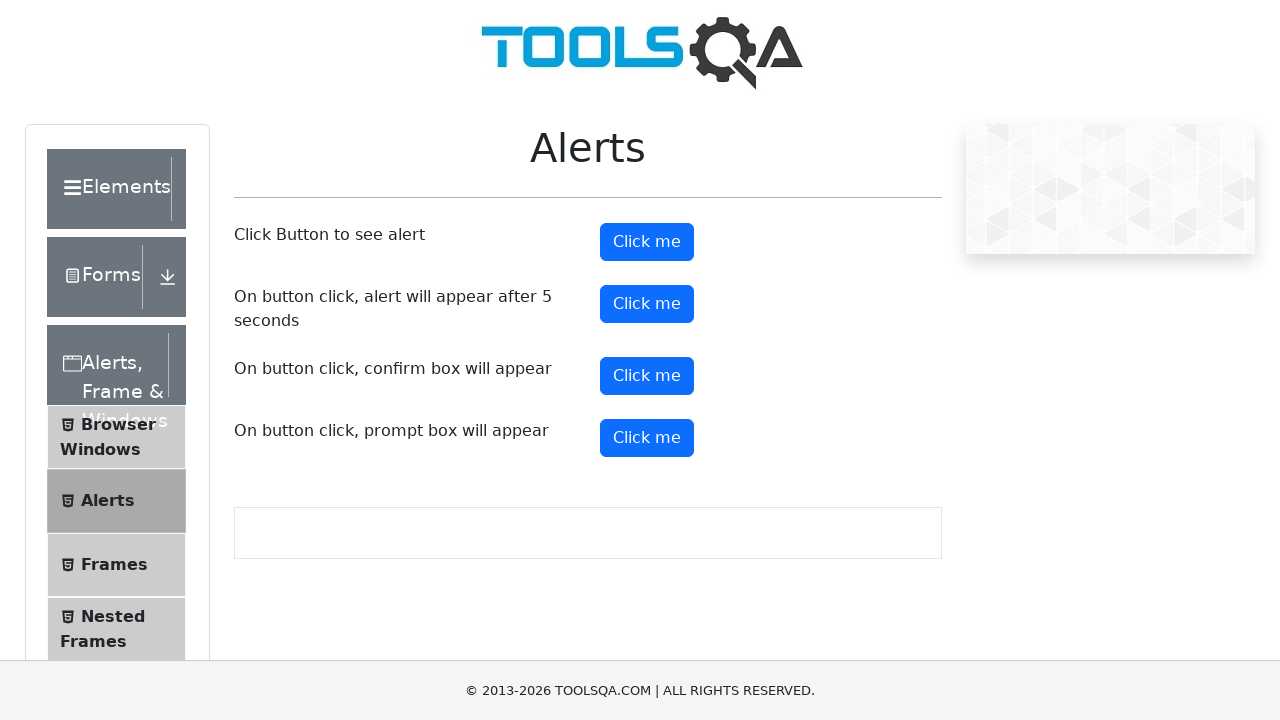

Registered dialog handler to accept prompt with text 'Jennifer'
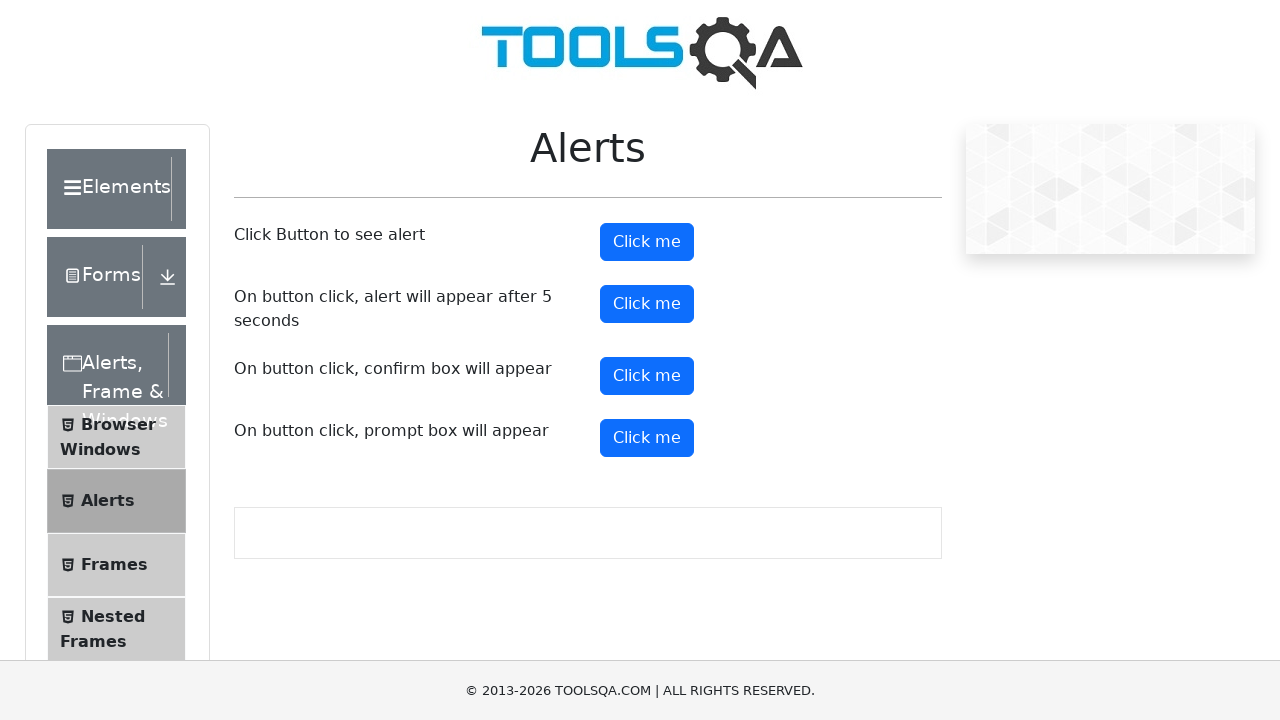

Clicked prompt button to trigger JavaScript alert at (647, 438) on #promtButton
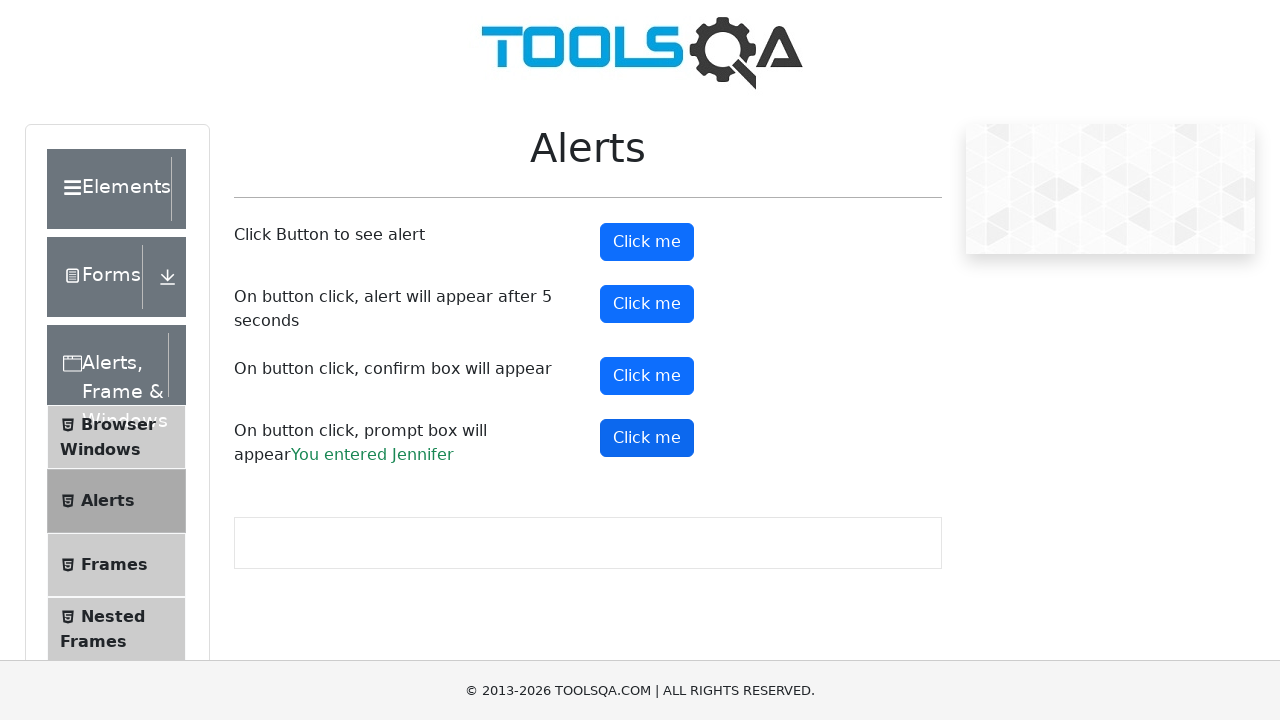

Waited for dialog to be handled and processed
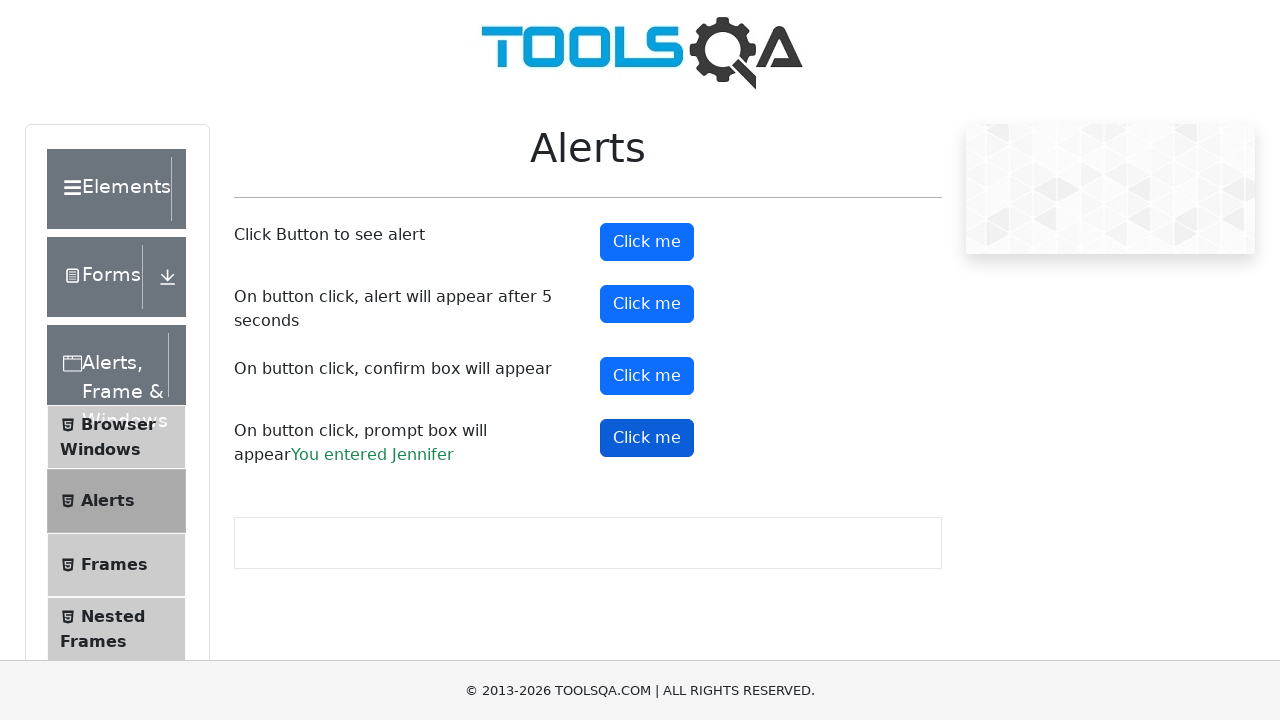

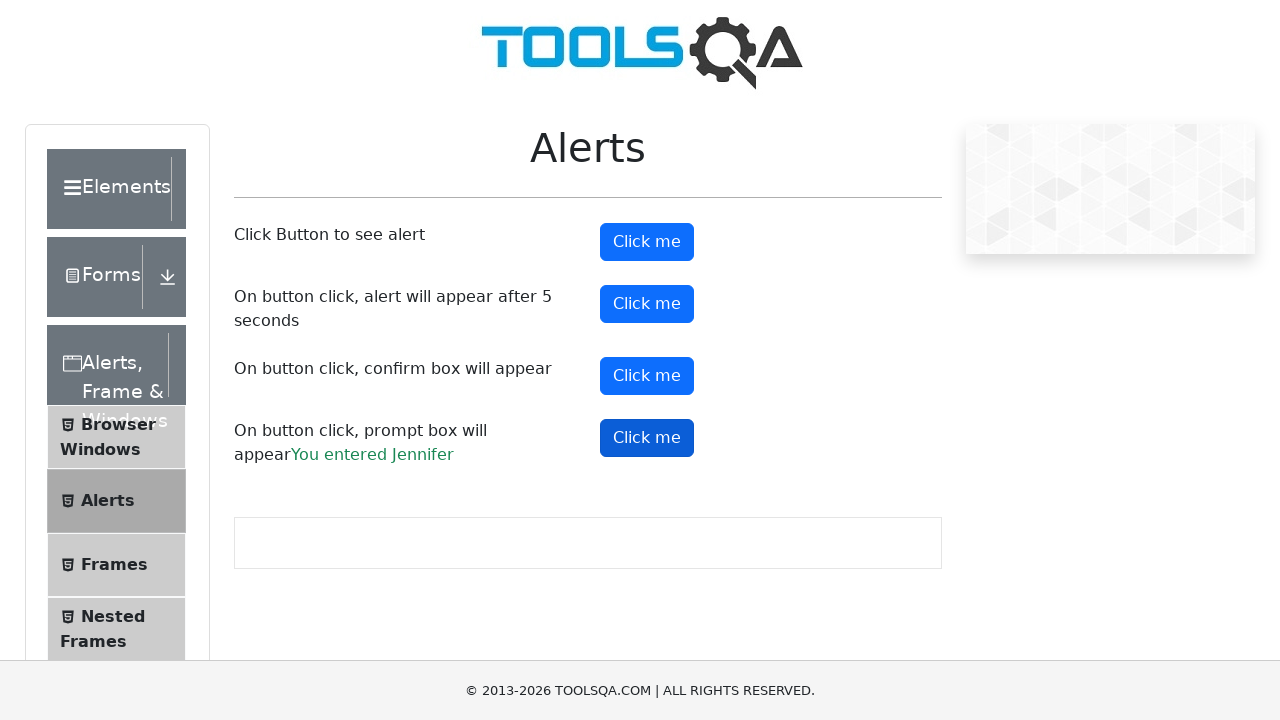